Tests jQuery UI drag and drop functionality by dragging an element and dropping it onto a target droppable area within an iframe

Starting URL: https://jqueryui.com/droppable

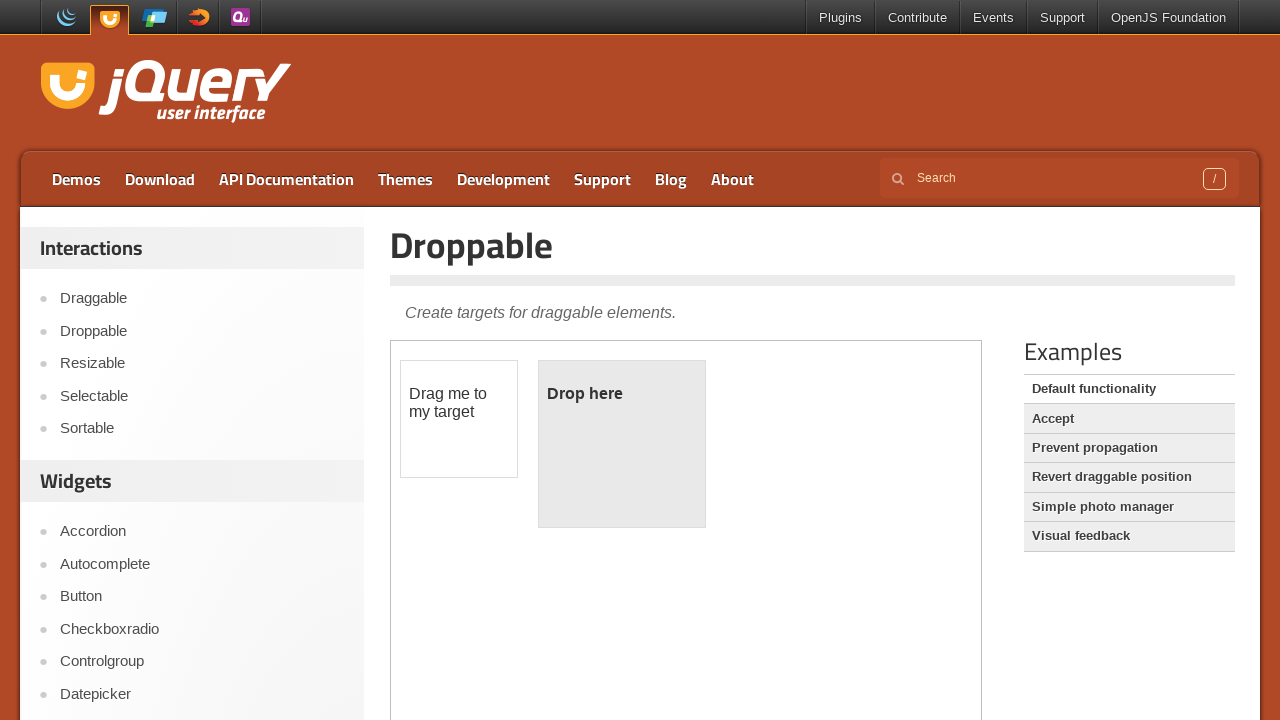

Located the iframe containing the drag and drop demo
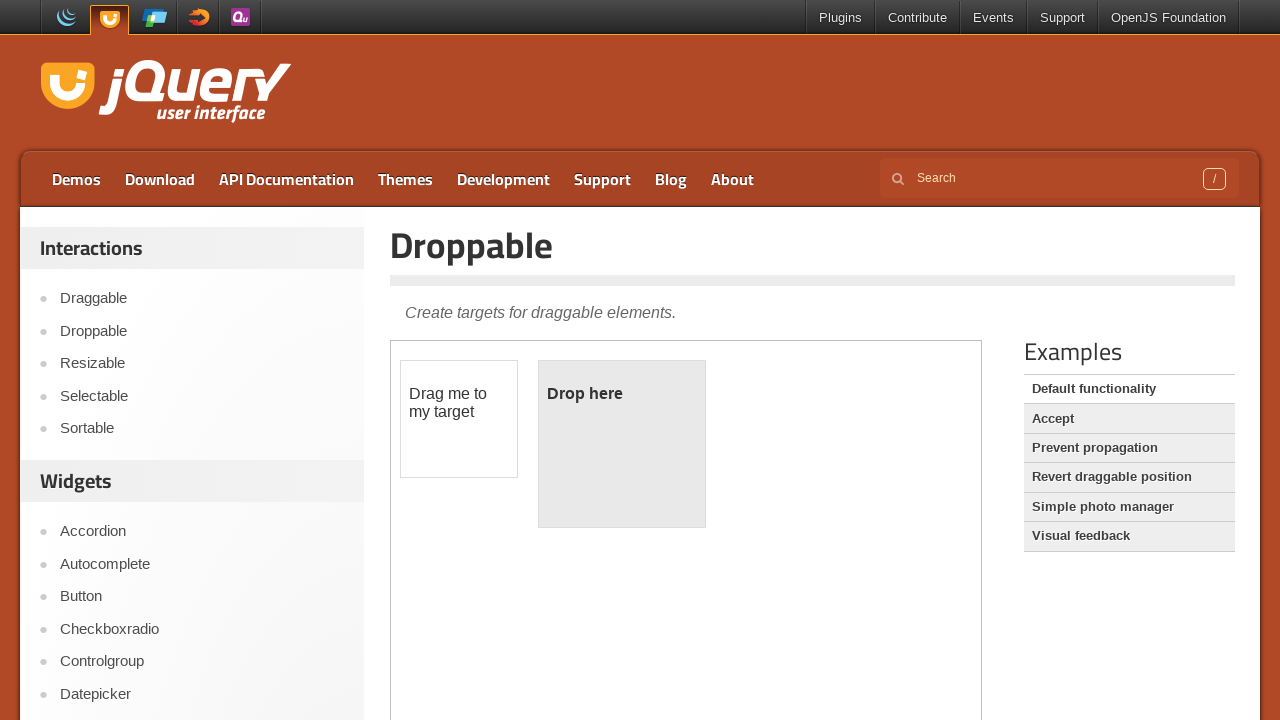

Located the draggable element
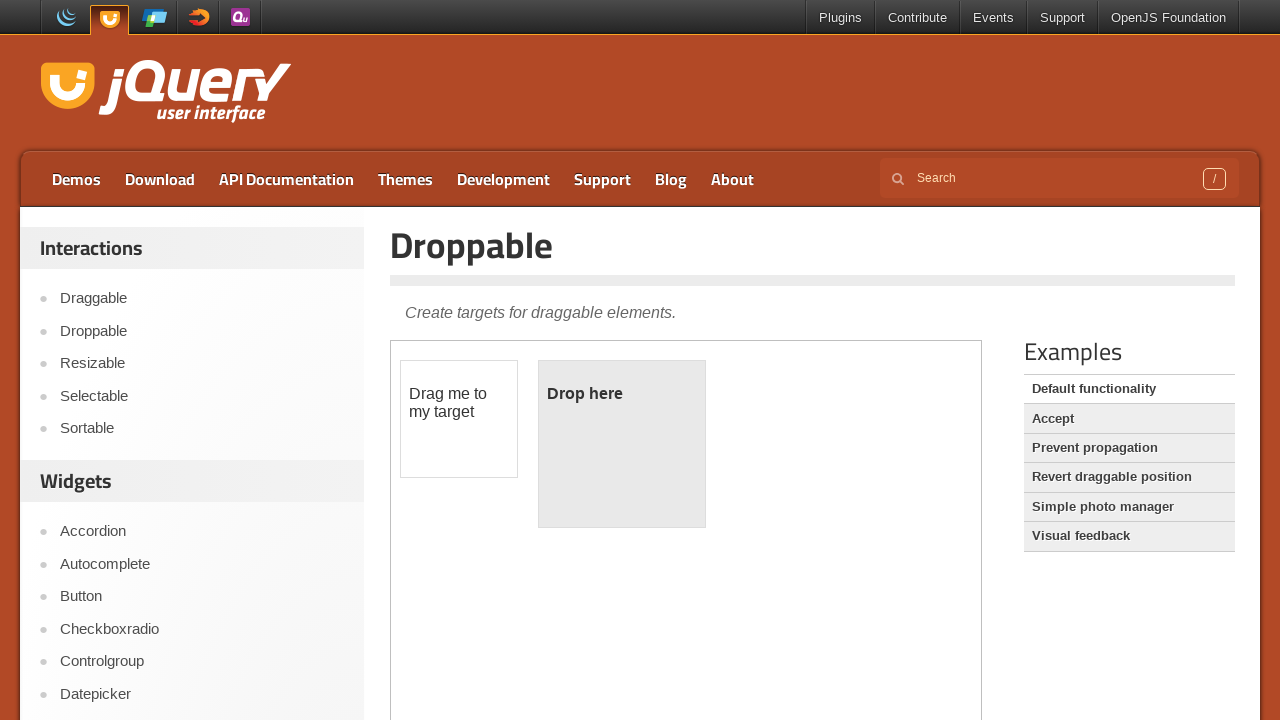

Located the droppable target area
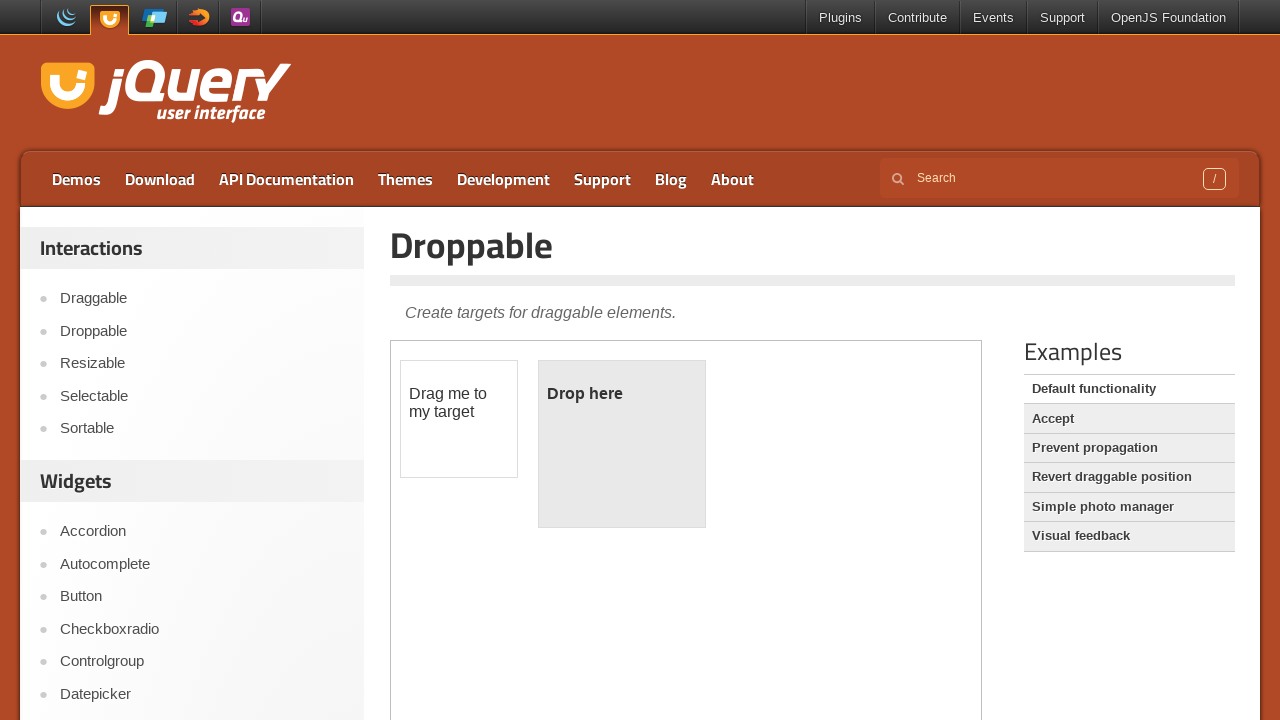

Dragged the element onto the droppable area at (622, 444)
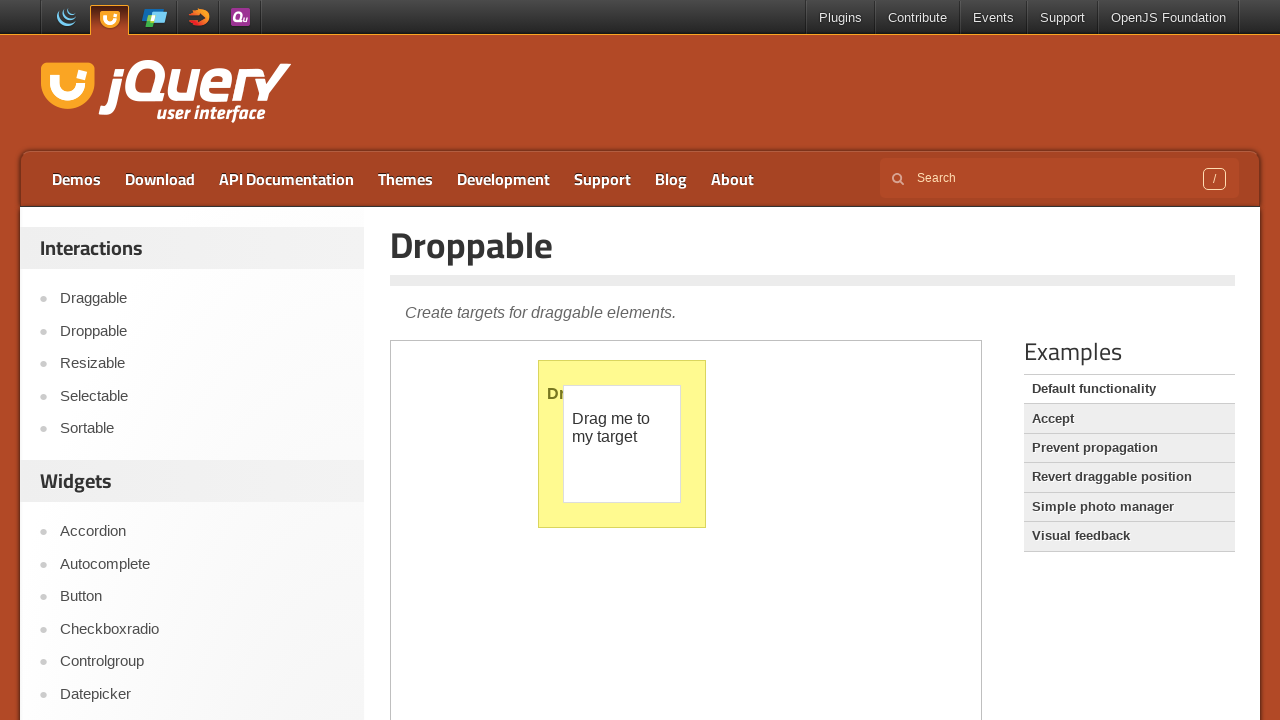

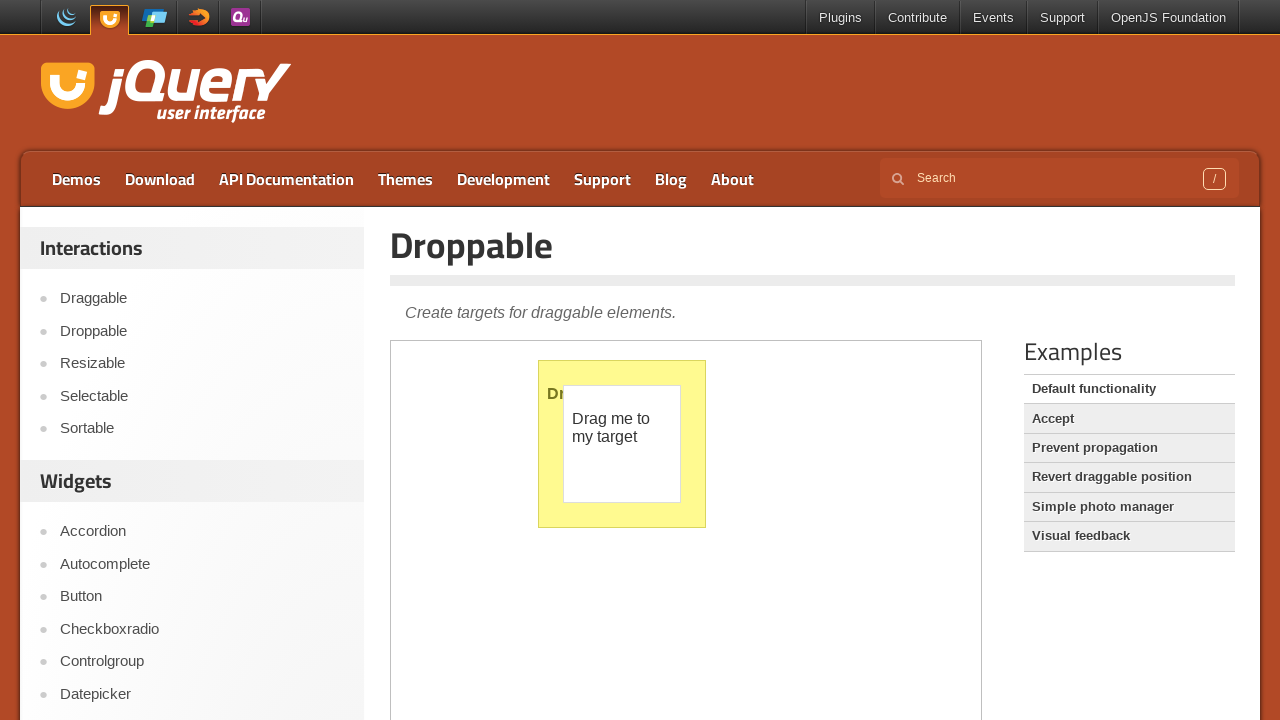